Tests the FAQ accordion functionality on a scooter rental website by clicking on FAQ questions and verifying that the correct answers are displayed. Uses parameterized data to test multiple FAQ items.

Starting URL: https://qa-scooter.praktikum-services.ru/

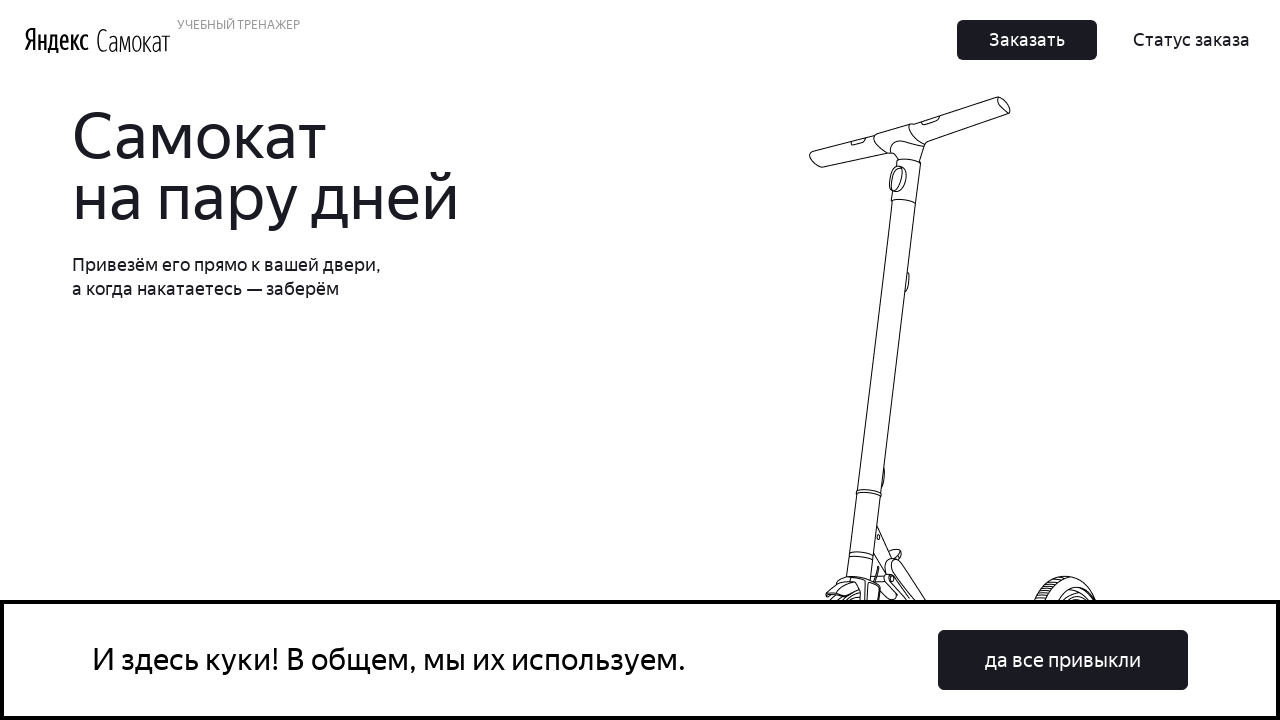

Scrolled to FAQ section
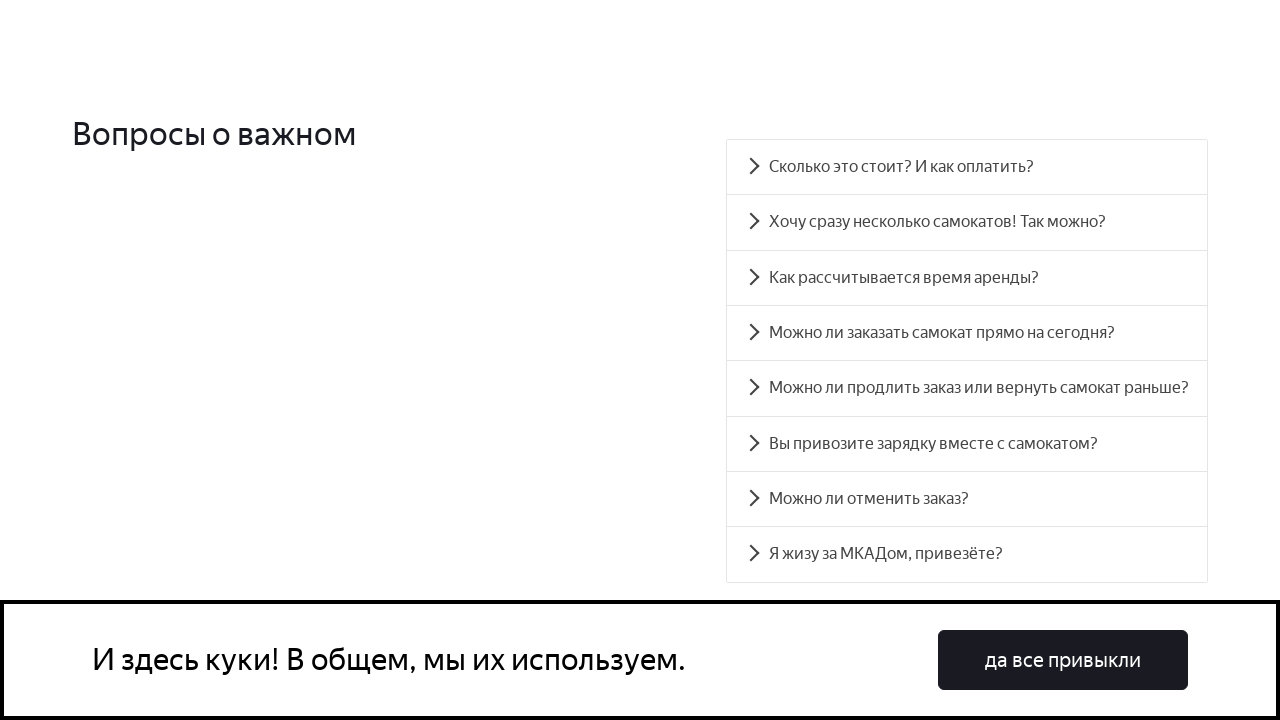

Clicked FAQ question 1: 'Сколько это стоит? И как оплатить?' at (967, 167) on [data-accordion-component='AccordionItem']:nth-child(1) [data-accordion-componen
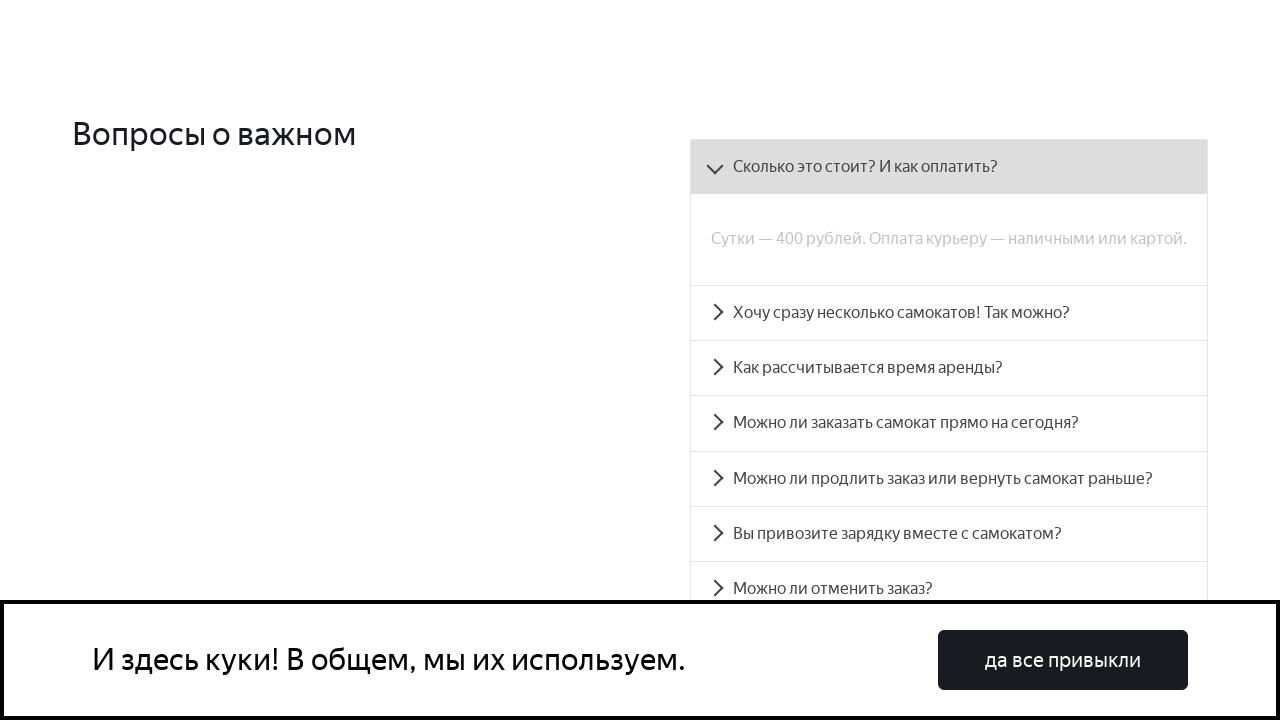

FAQ answer panel 1 became visible
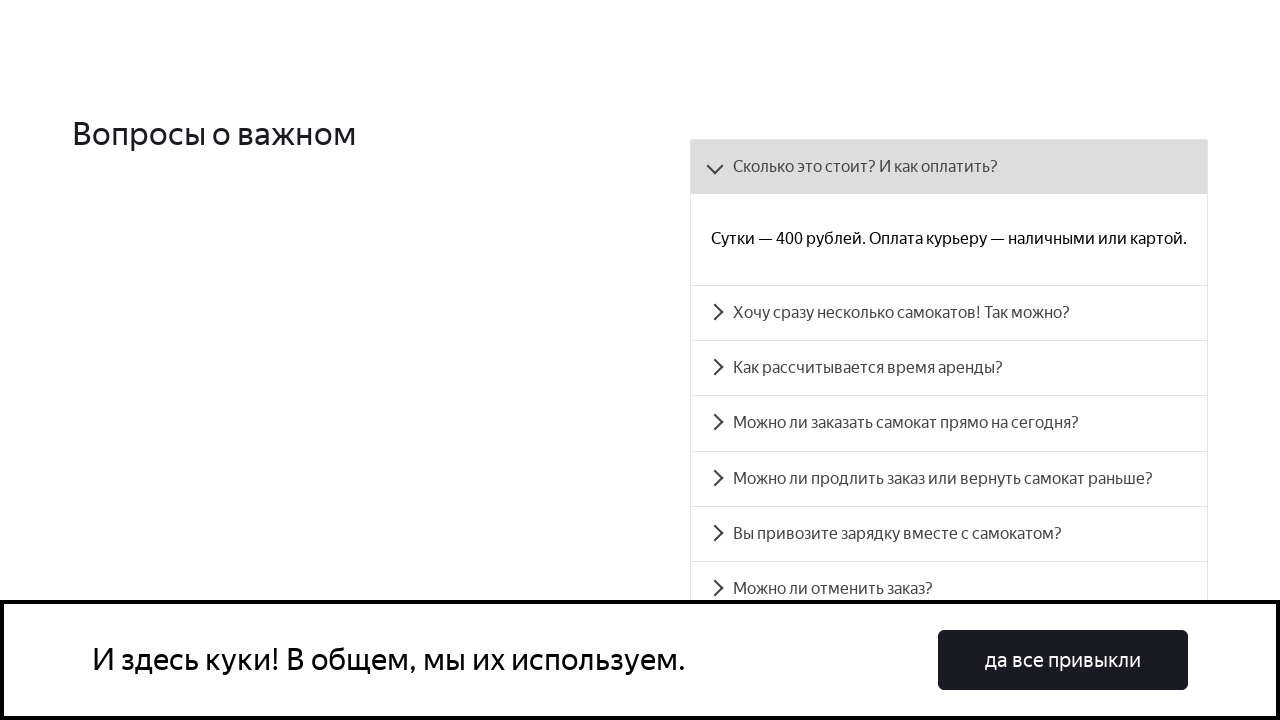

Retrieved answer text for FAQ item 1
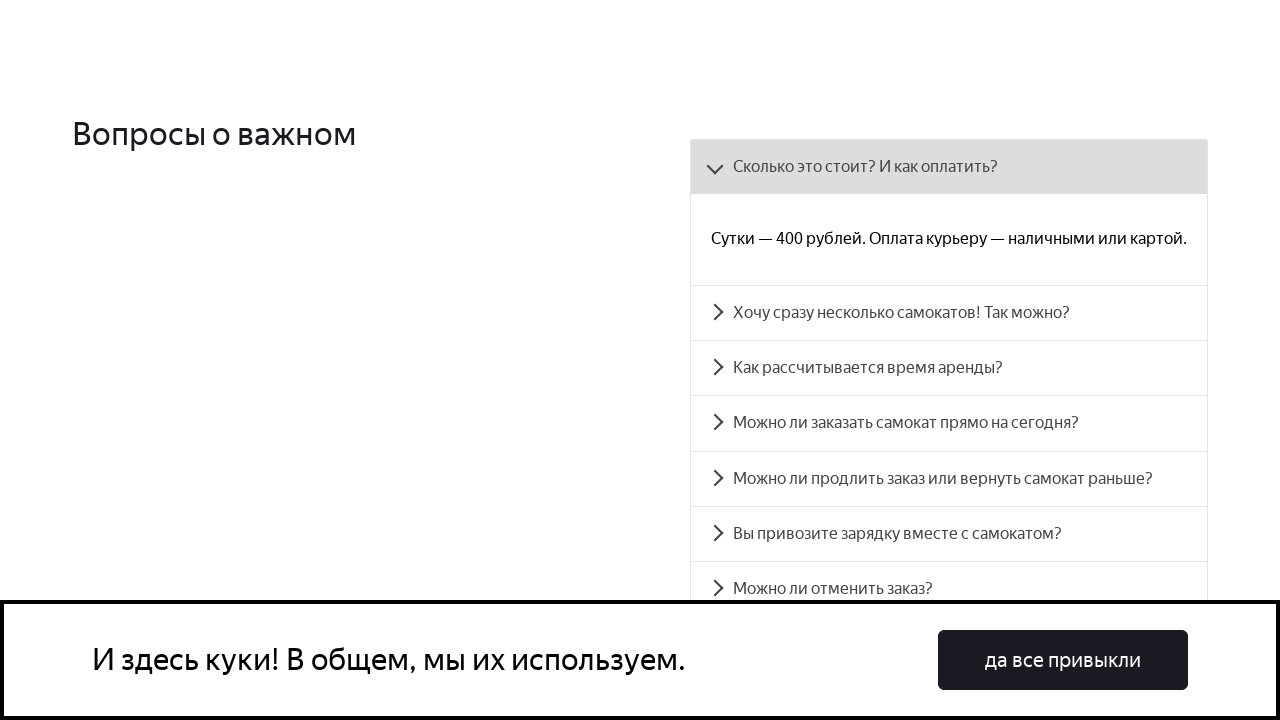

Verified FAQ item 1 answer matches expected text
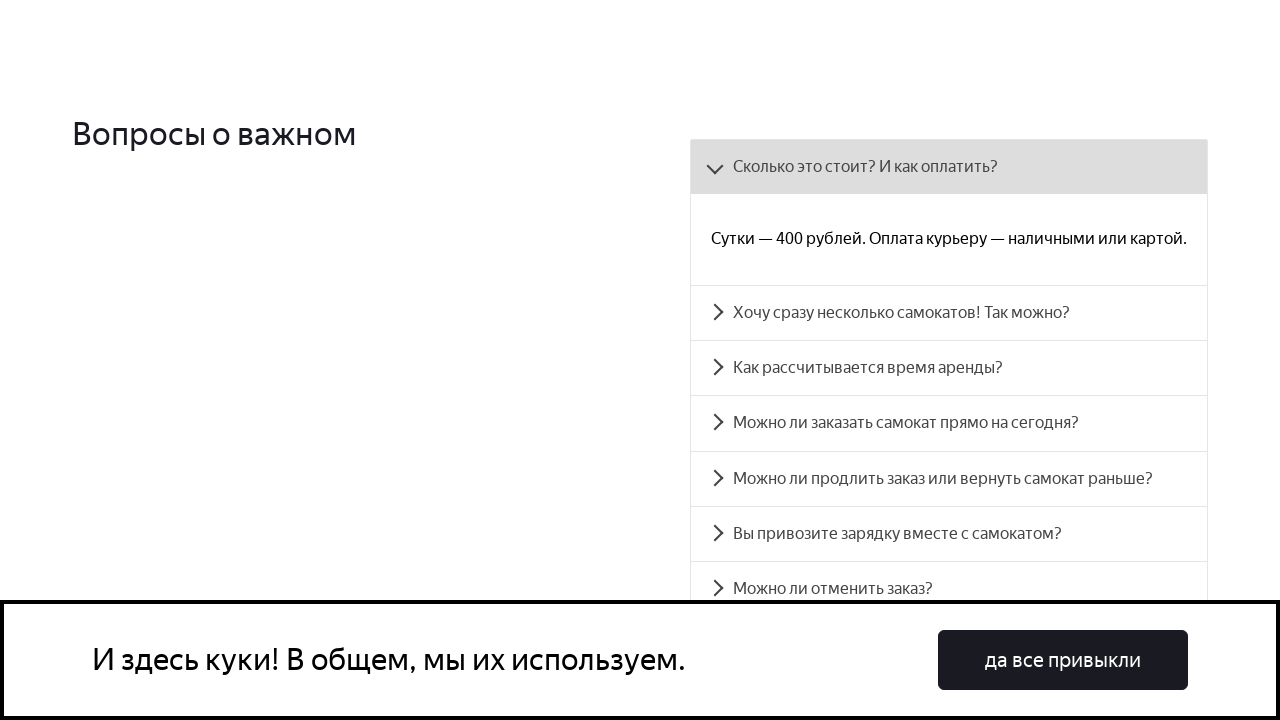

Clicked FAQ question 2: 'Хочу сразу несколько самокатов! Так можно?' at (949, 313) on [data-accordion-component='AccordionItem']:nth-child(2) [data-accordion-componen
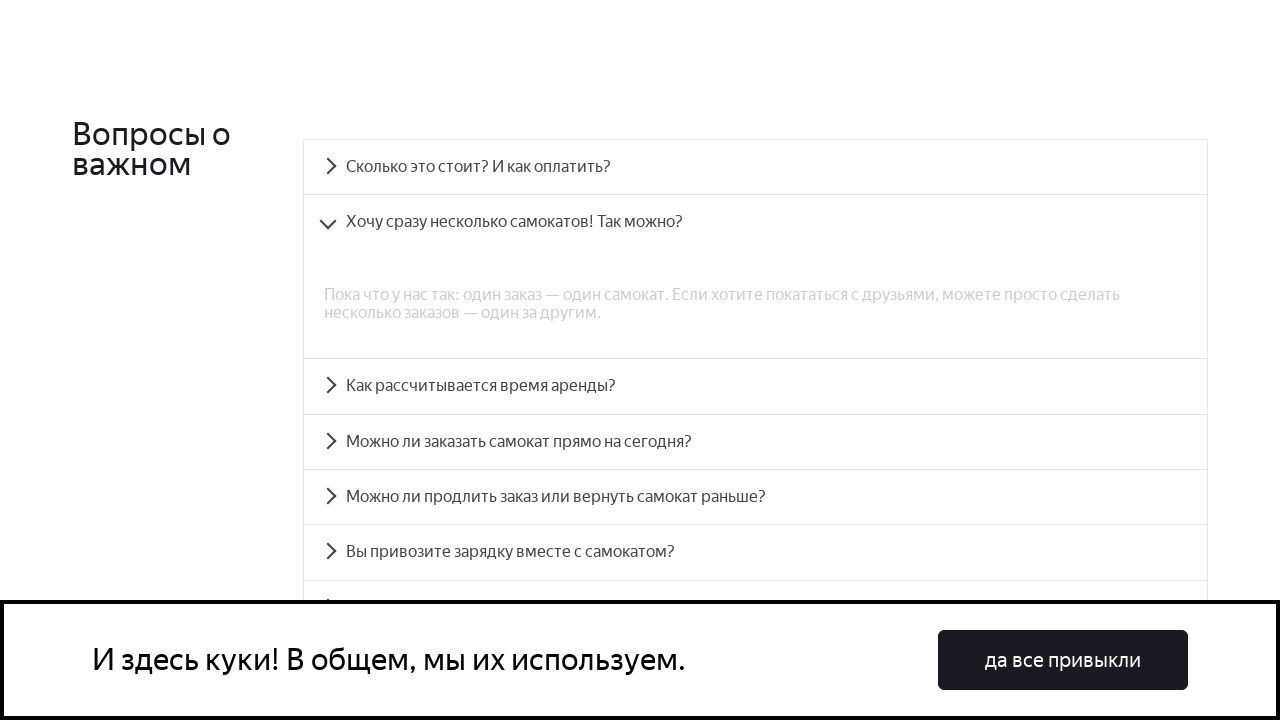

FAQ answer panel 2 became visible
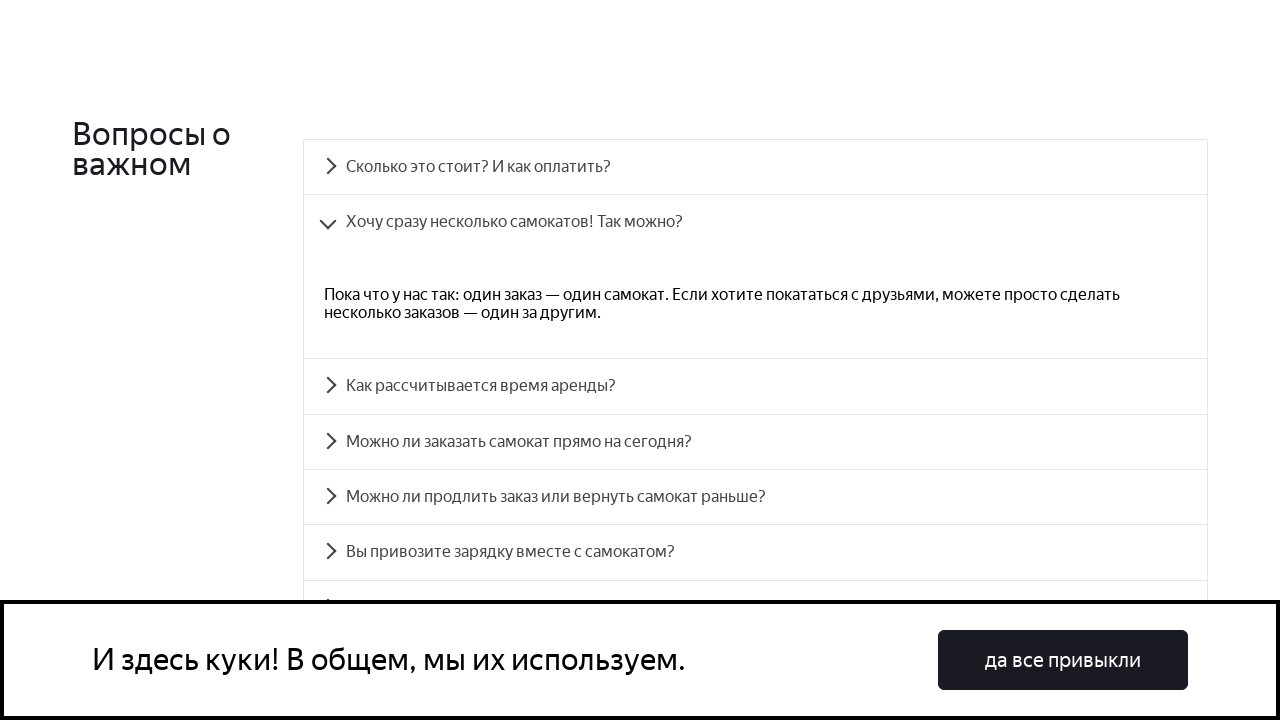

Retrieved answer text for FAQ item 2
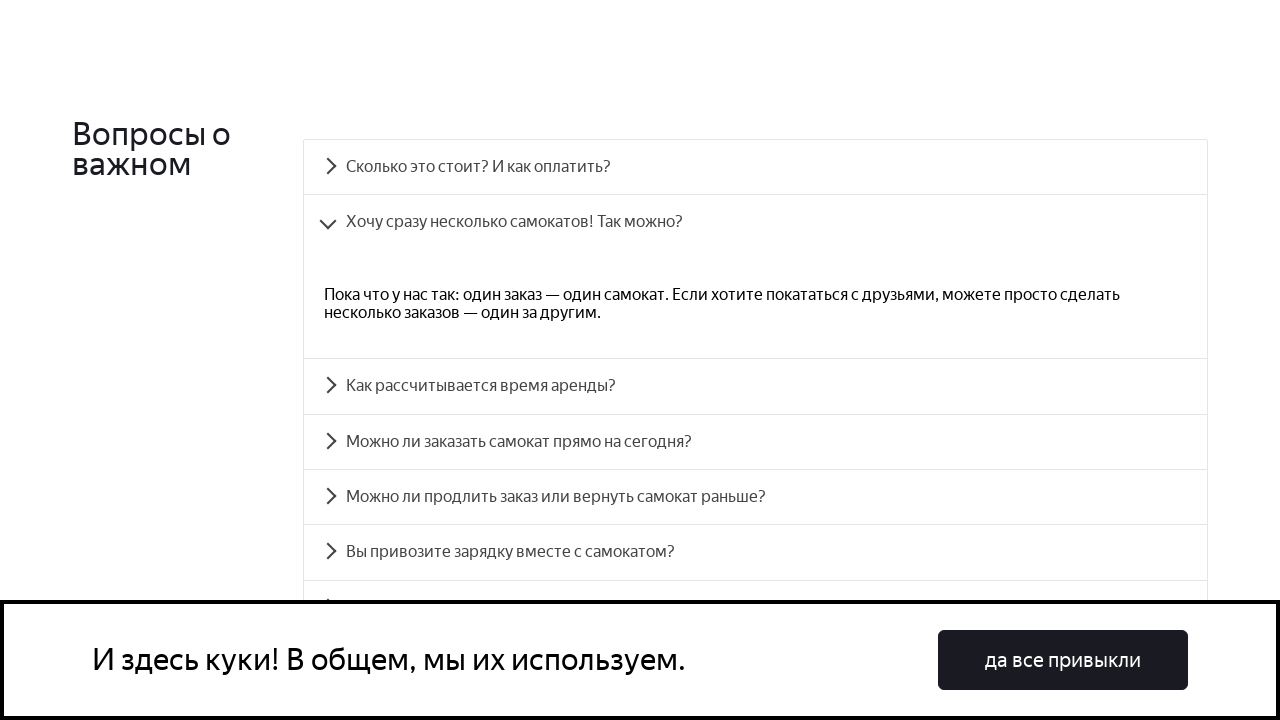

Verified FAQ item 2 answer matches expected text
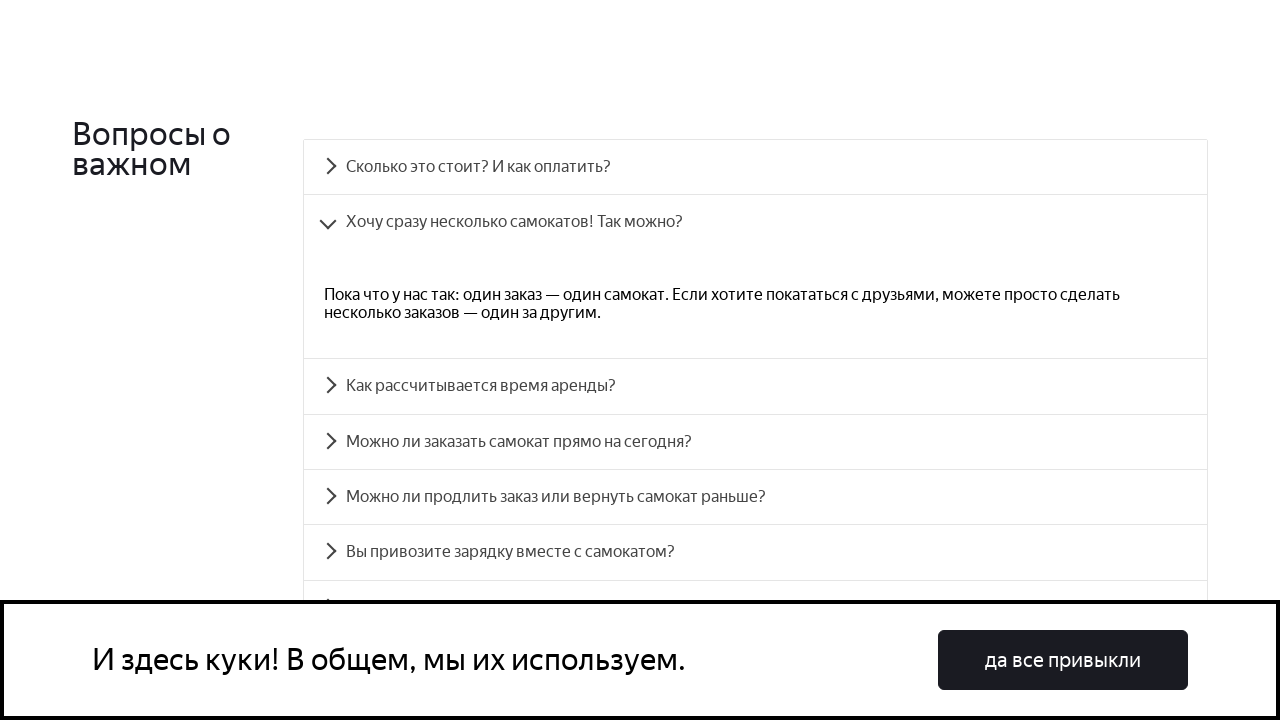

Clicked FAQ question 3: 'Как рассчитывается время аренды?' at (755, 386) on [data-accordion-component='AccordionItem']:nth-child(3) [data-accordion-componen
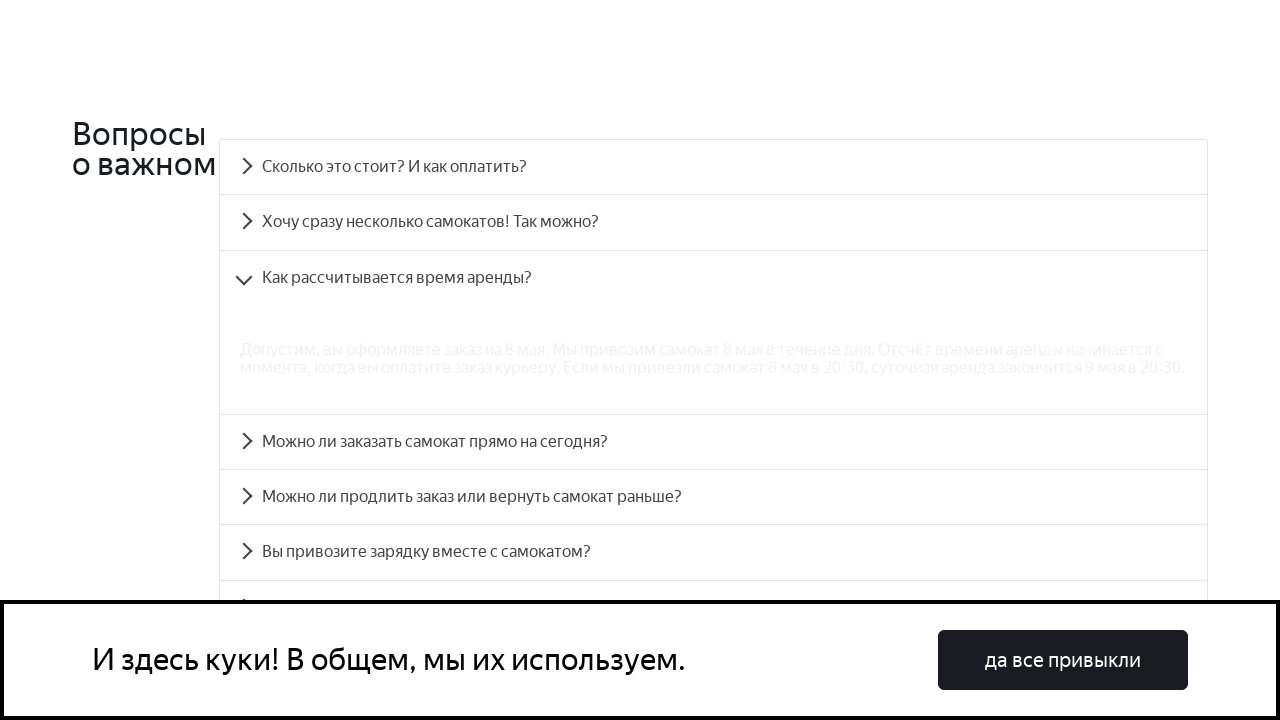

FAQ answer panel 3 became visible
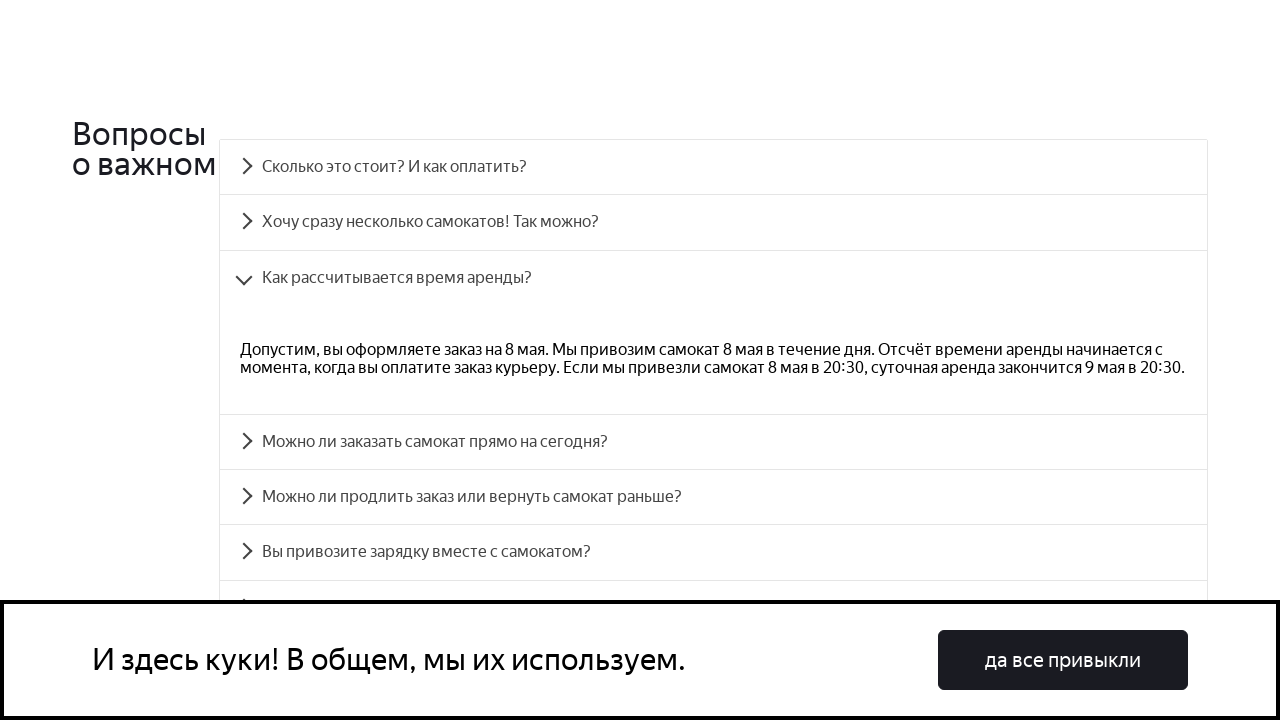

Retrieved answer text for FAQ item 3
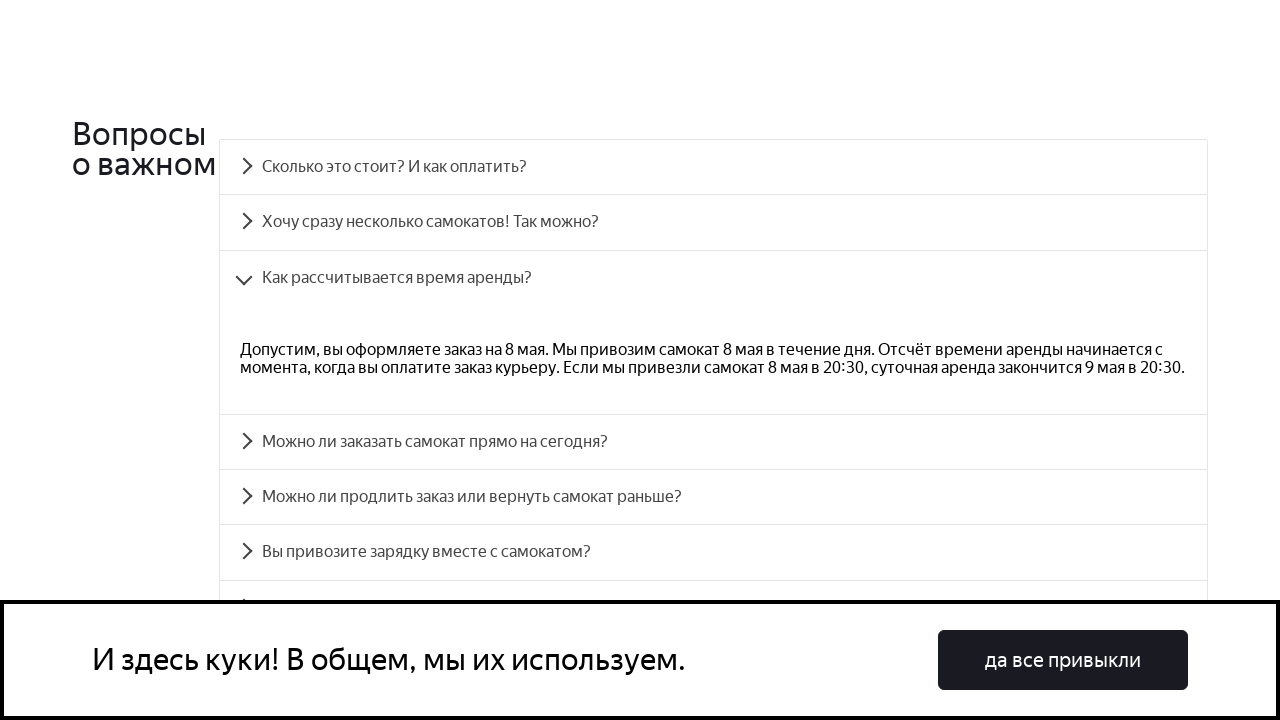

Verified FAQ item 3 answer matches expected text
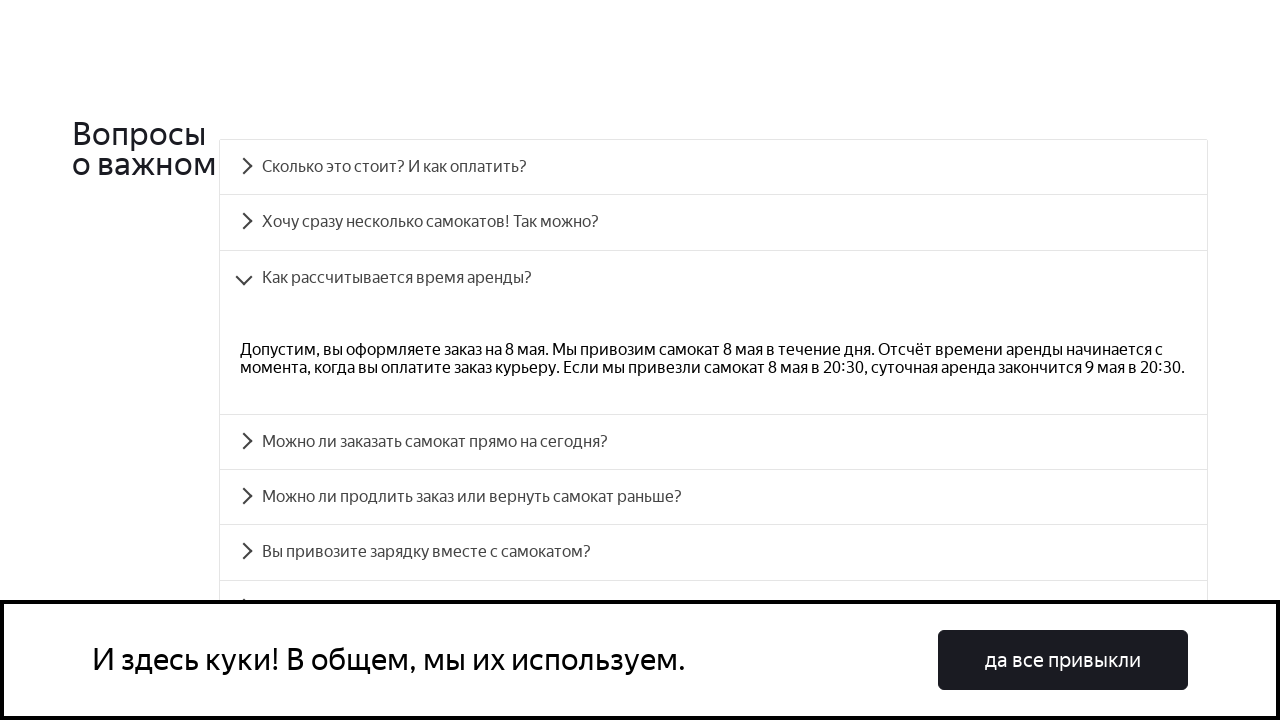

Clicked FAQ question 4: 'Можно ли заказать самокат прямо на сегодня?' at (714, 442) on [data-accordion-component='AccordionItem']:nth-child(4) [data-accordion-componen
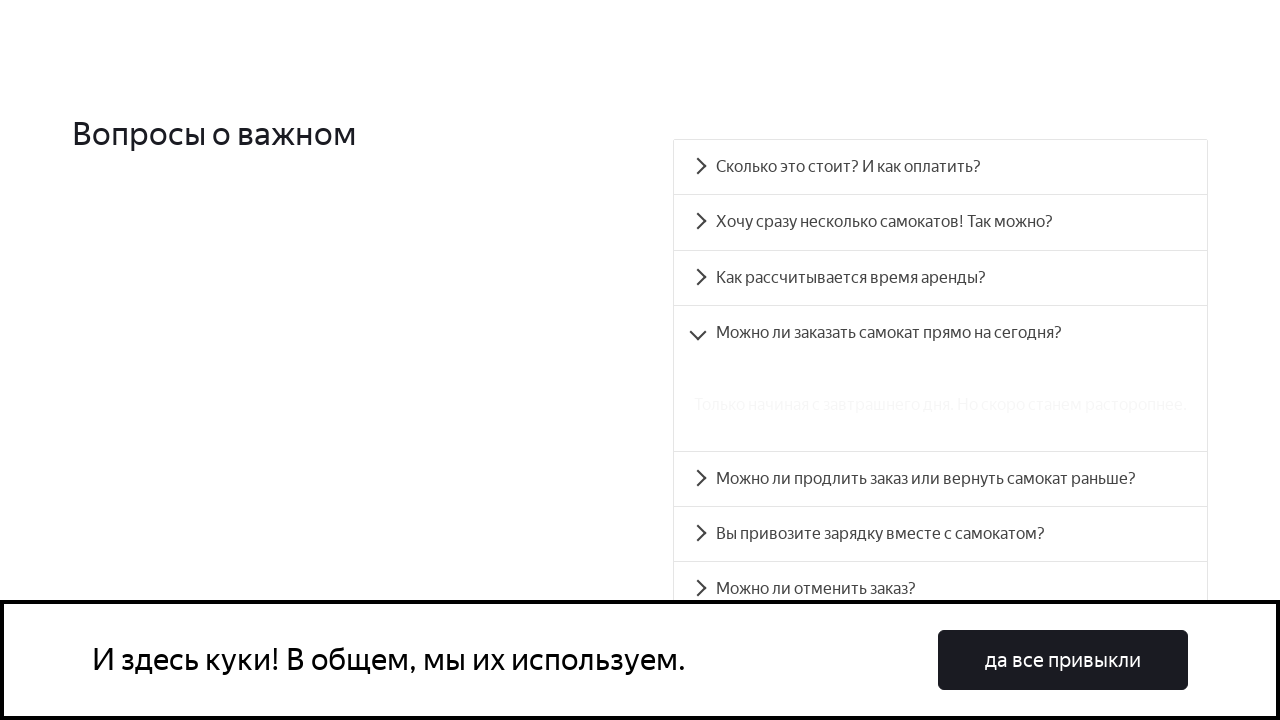

FAQ answer panel 4 became visible
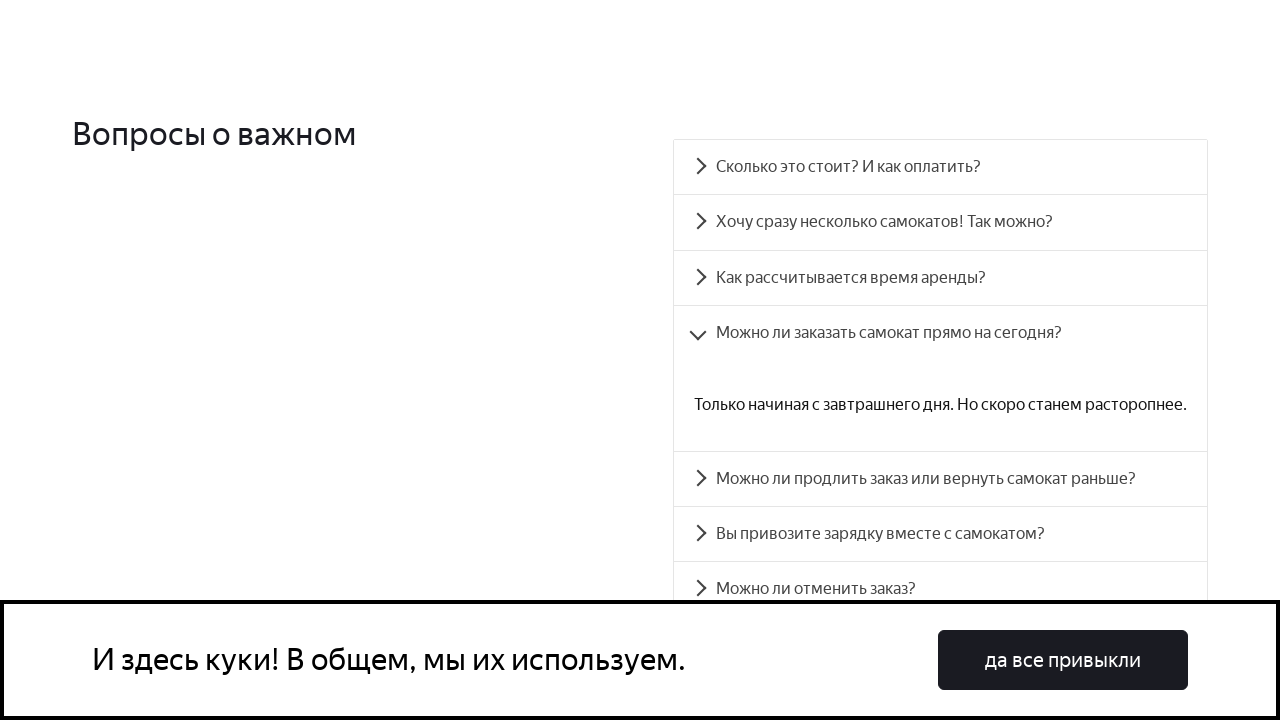

Retrieved answer text for FAQ item 4
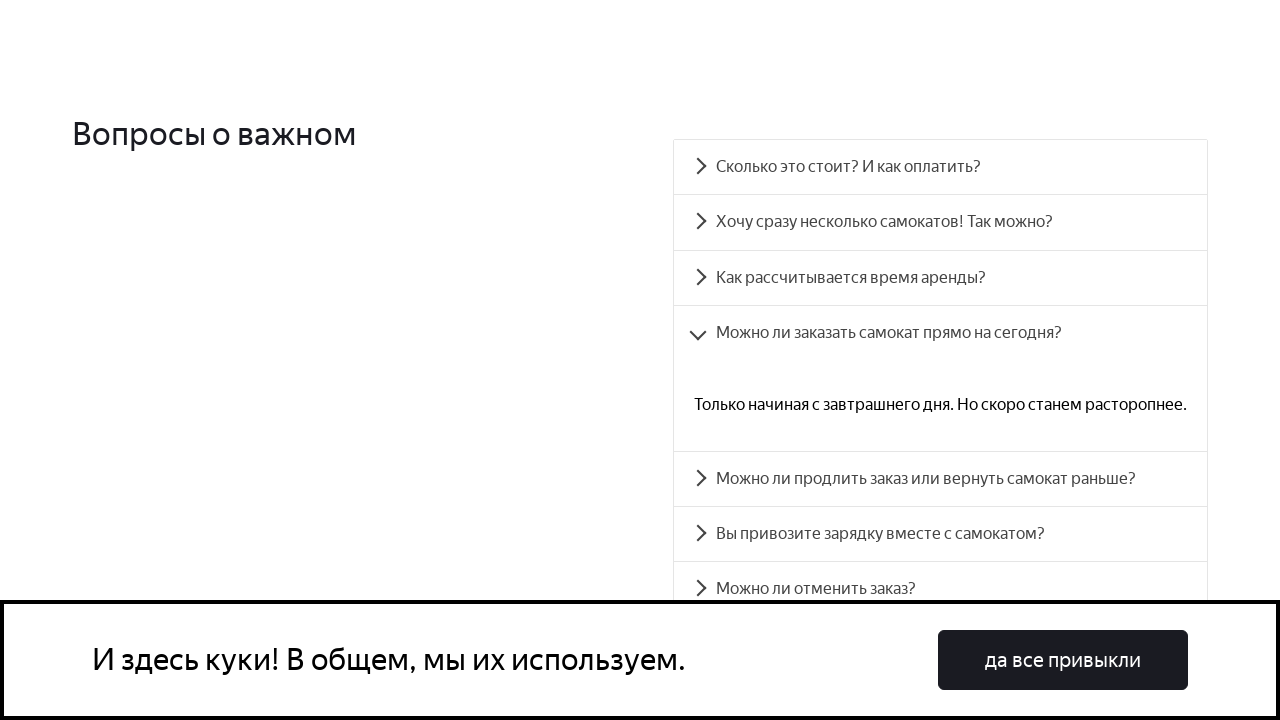

Verified FAQ item 4 answer matches expected text
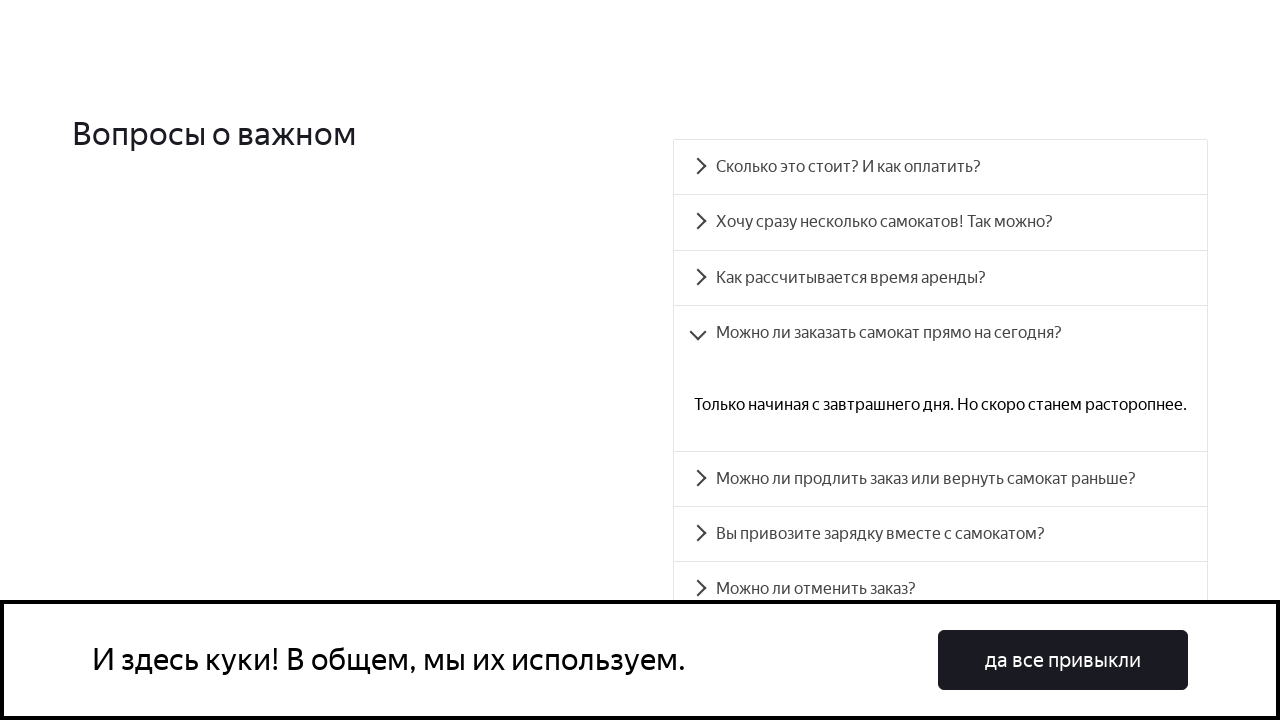

Clicked FAQ question 5: 'Можно ли продлить заказ или вернуть самокат раньше?' at (940, 479) on [data-accordion-component='AccordionItem']:nth-child(5) [data-accordion-componen
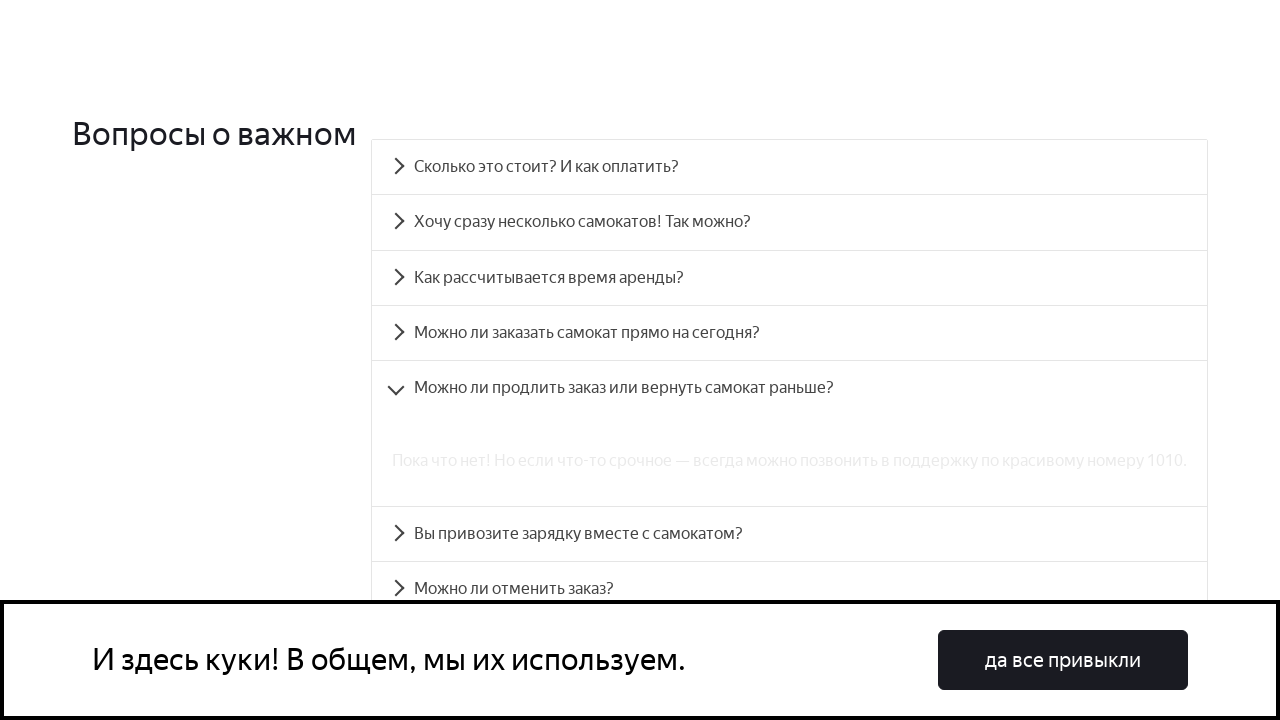

FAQ answer panel 5 became visible
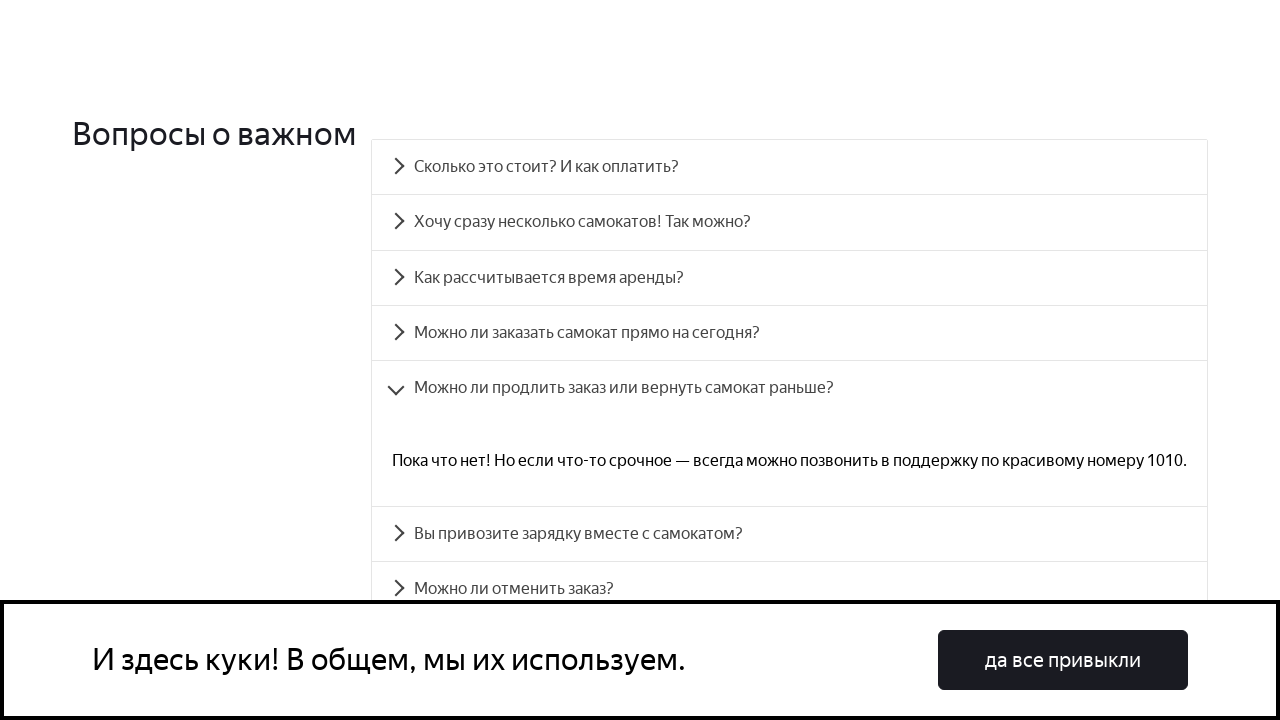

Retrieved answer text for FAQ item 5
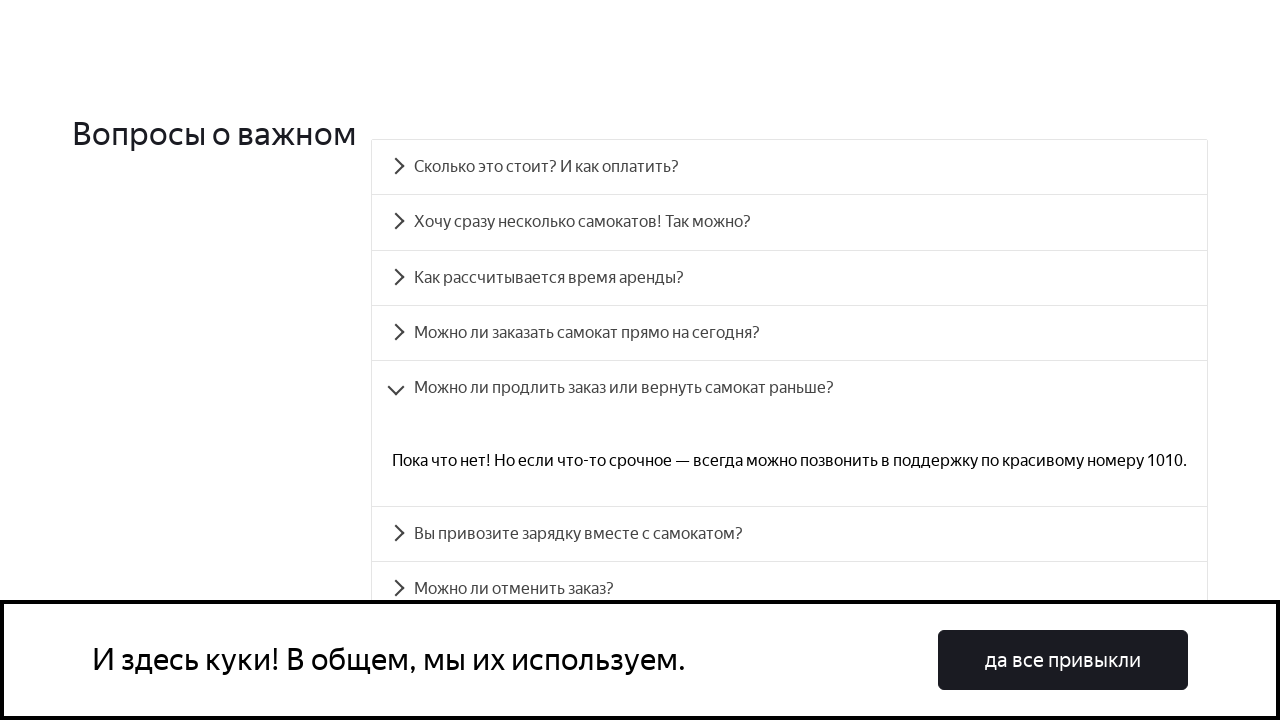

Verified FAQ item 5 answer matches expected text
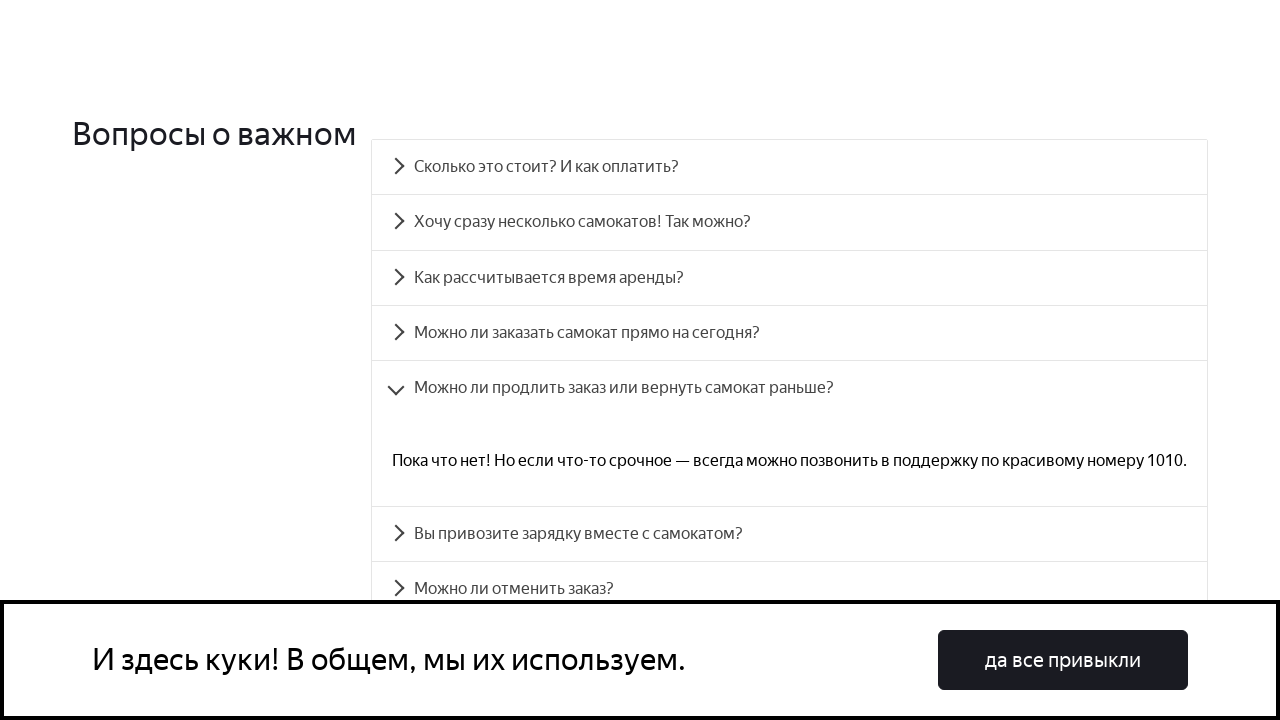

Clicked FAQ question 6: 'Вы привозите зарядку вместе с самокатом?' at (790, 534) on [data-accordion-component='AccordionItem']:nth-child(6) [data-accordion-componen
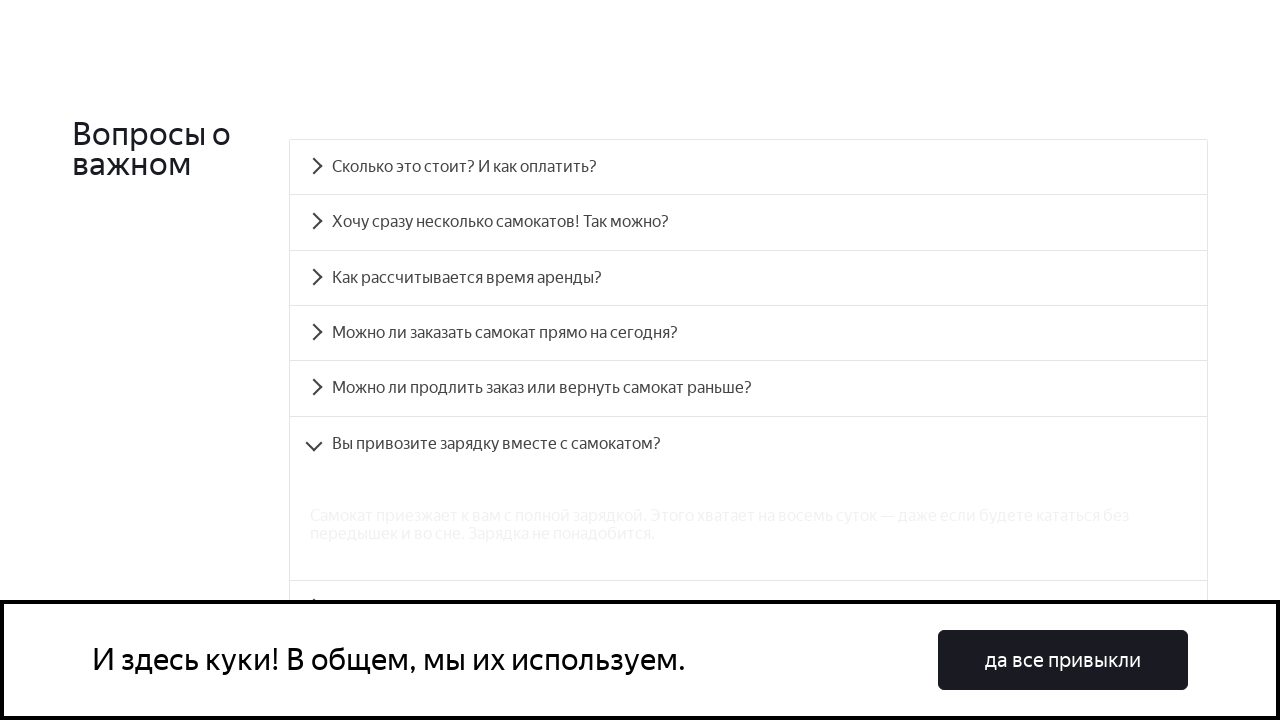

FAQ answer panel 6 became visible
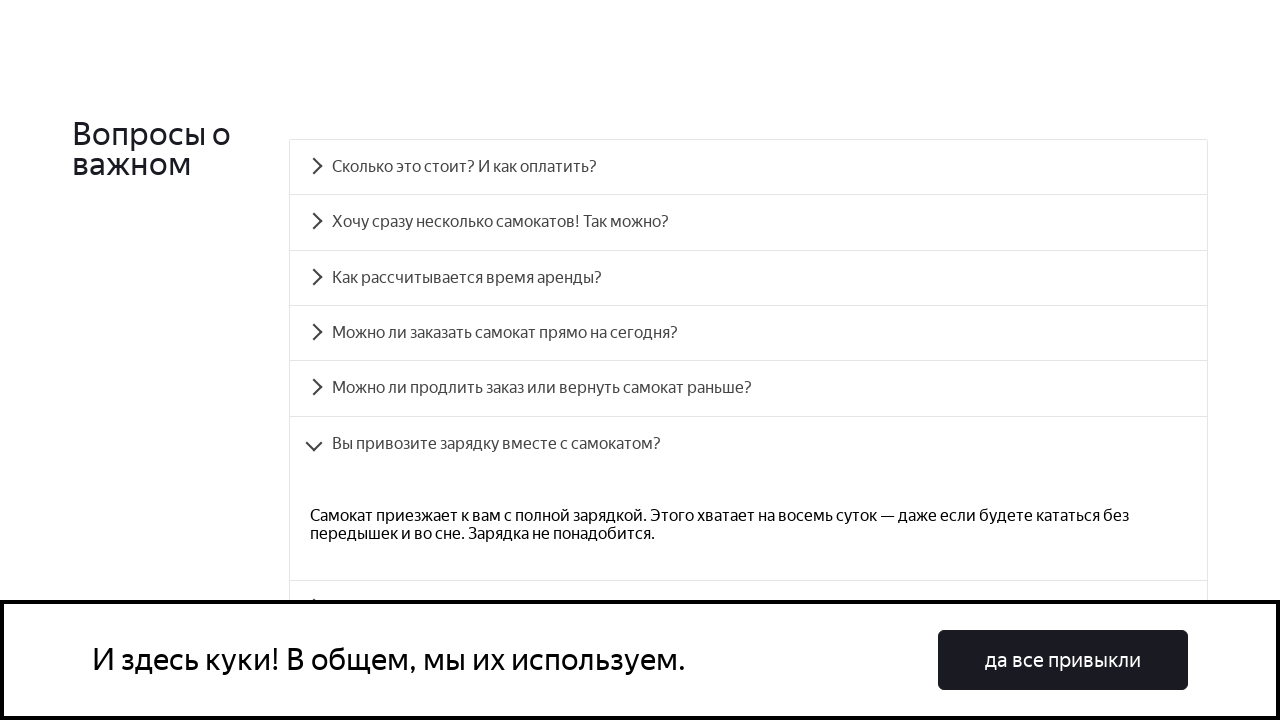

Retrieved answer text for FAQ item 6
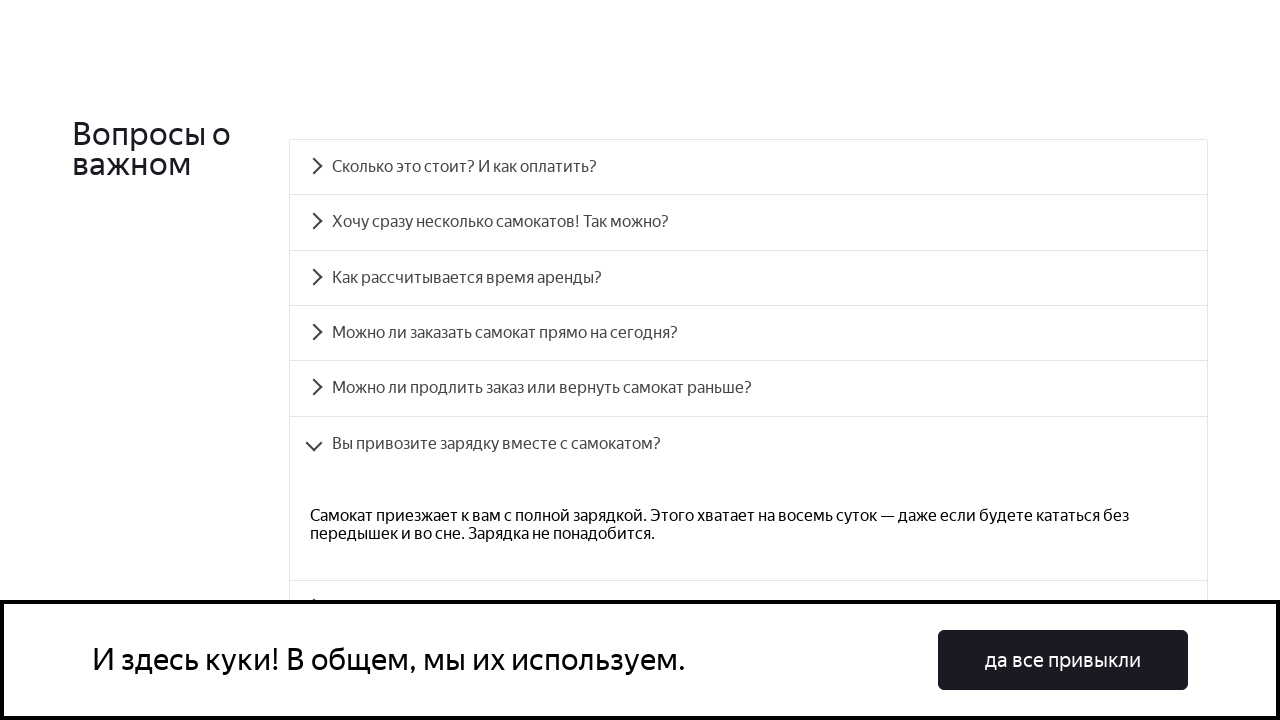

Verified FAQ item 6 answer matches expected text
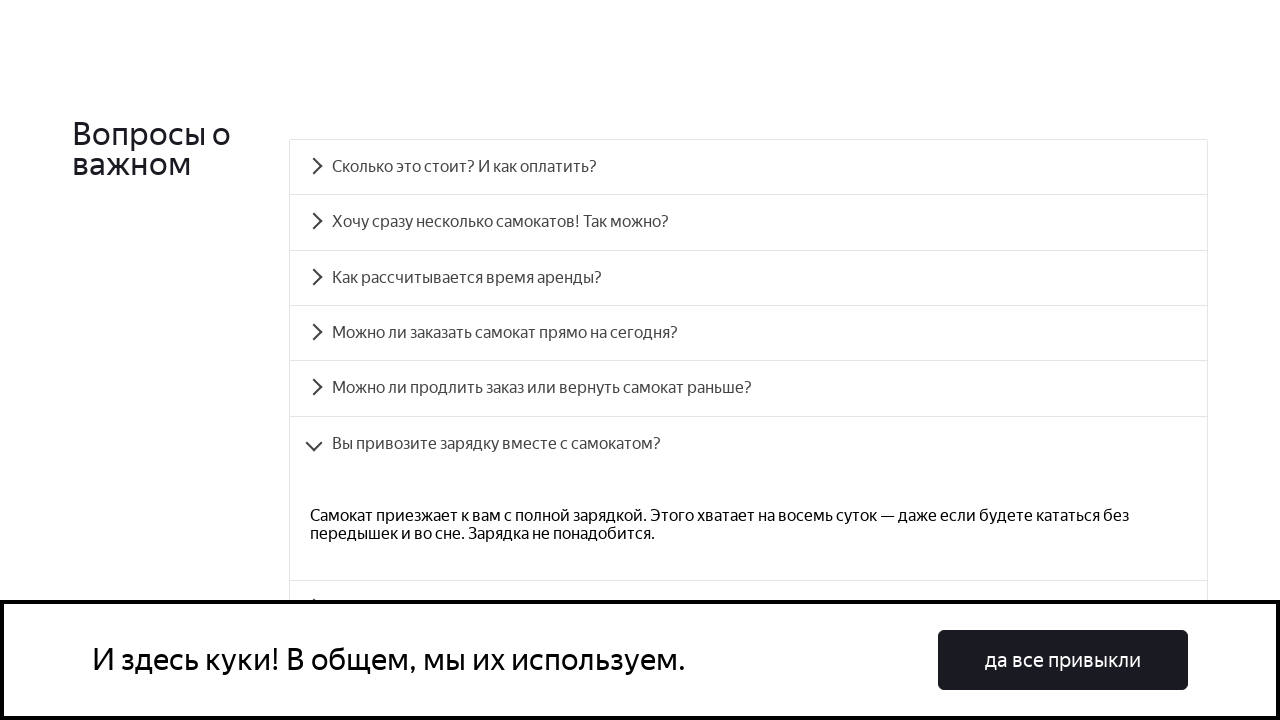

Clicked FAQ question 7: 'Можно ли отменить заказ?' at (748, 436) on [data-accordion-component='AccordionItem']:nth-child(7) [data-accordion-componen
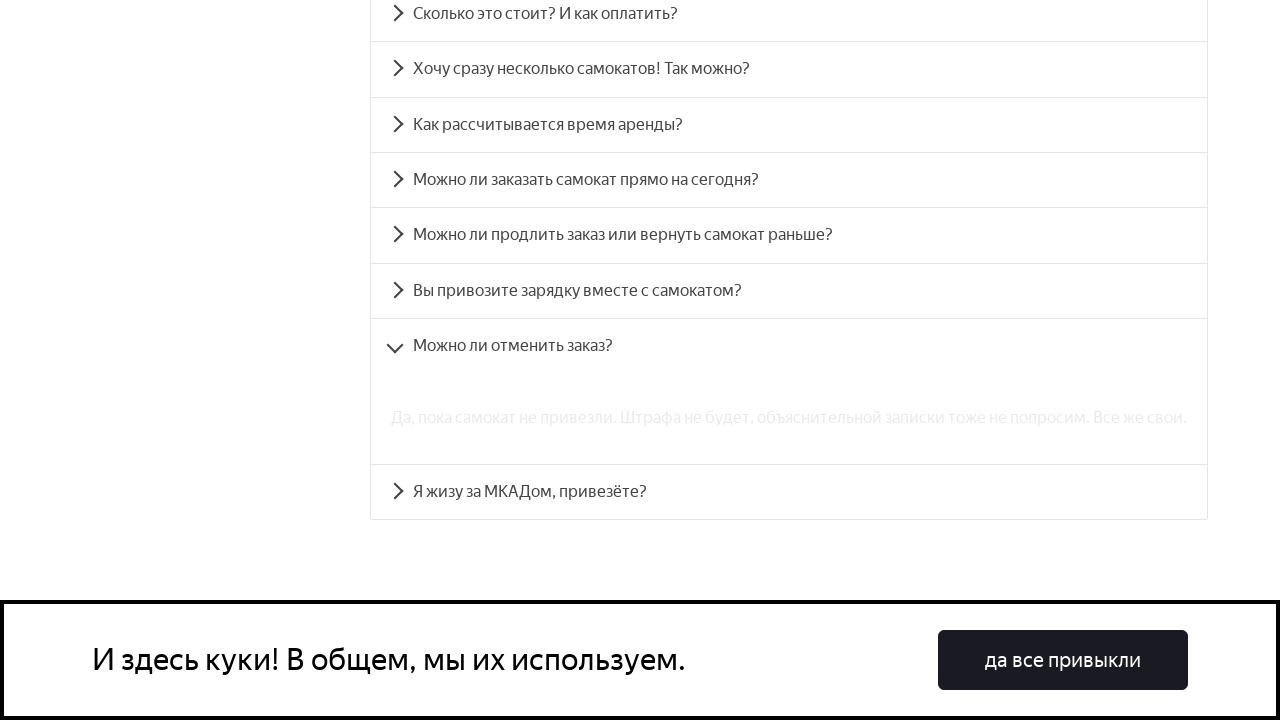

FAQ answer panel 7 became visible
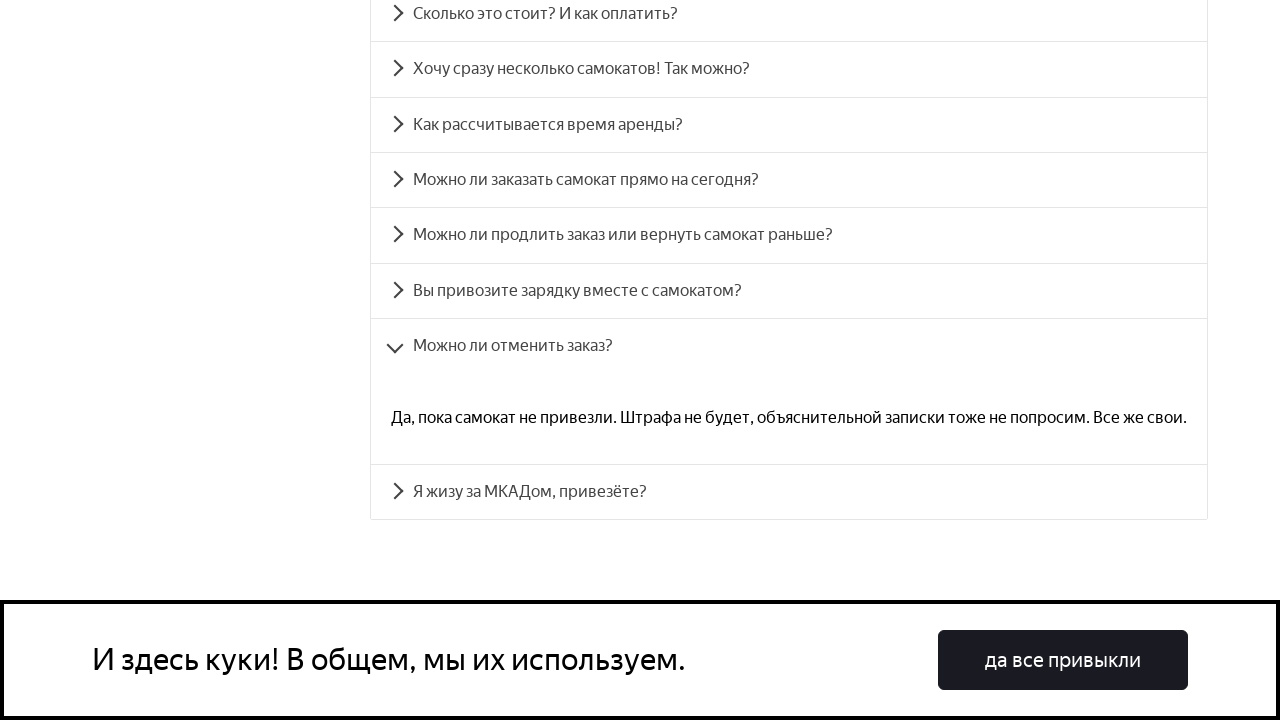

Retrieved answer text for FAQ item 7
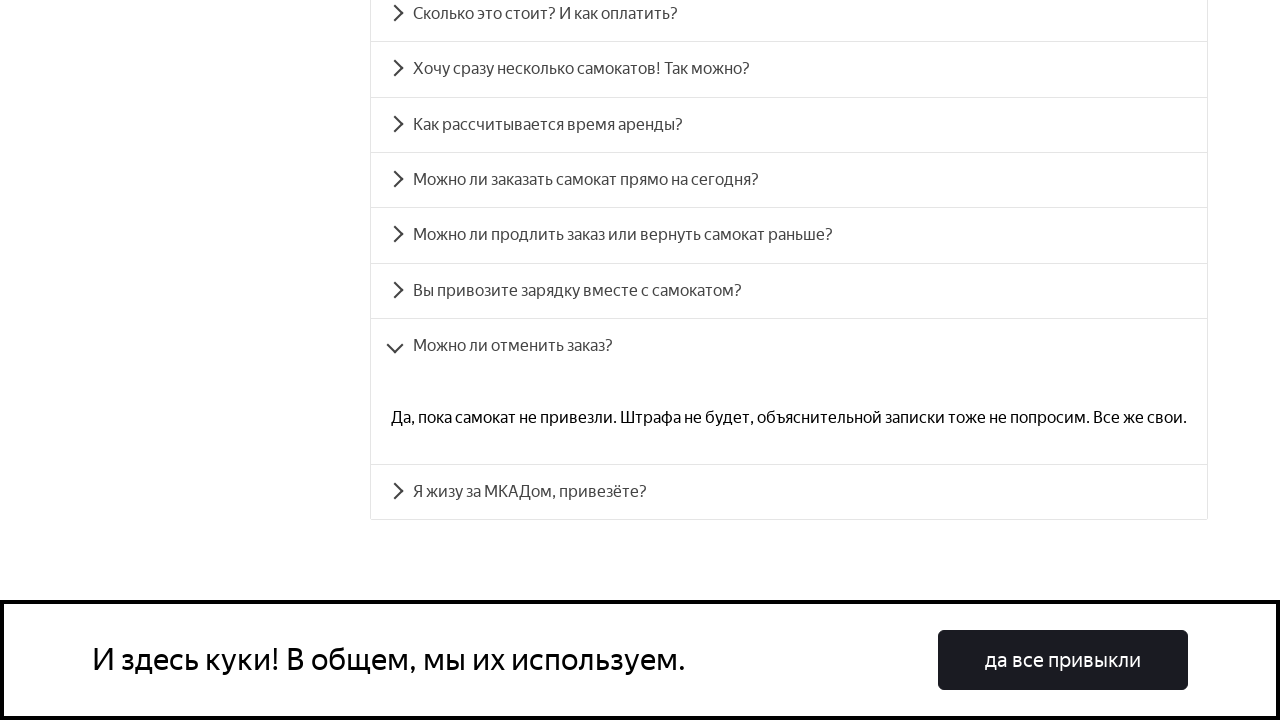

Verified FAQ item 7 answer matches expected text
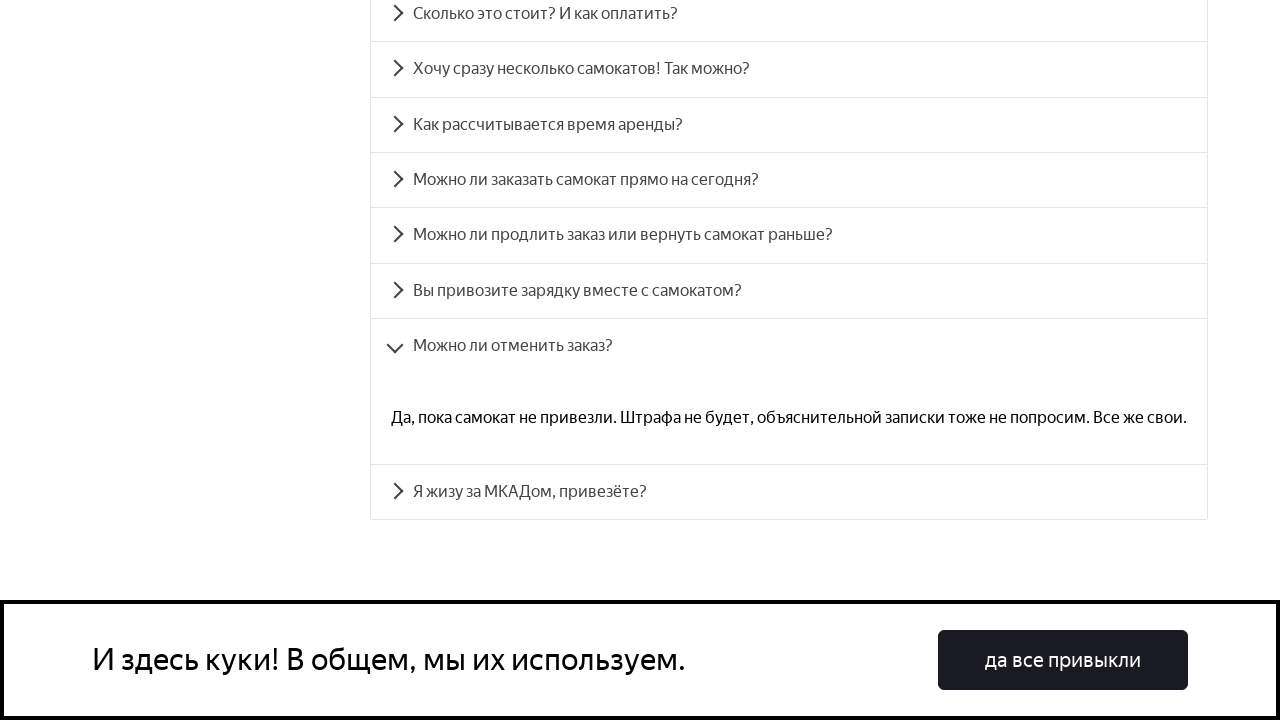

Clicked FAQ question 8: 'Я жизу за МКАДом, привезёте?' at (789, 492) on [data-accordion-component='AccordionItem']:nth-child(8) [data-accordion-componen
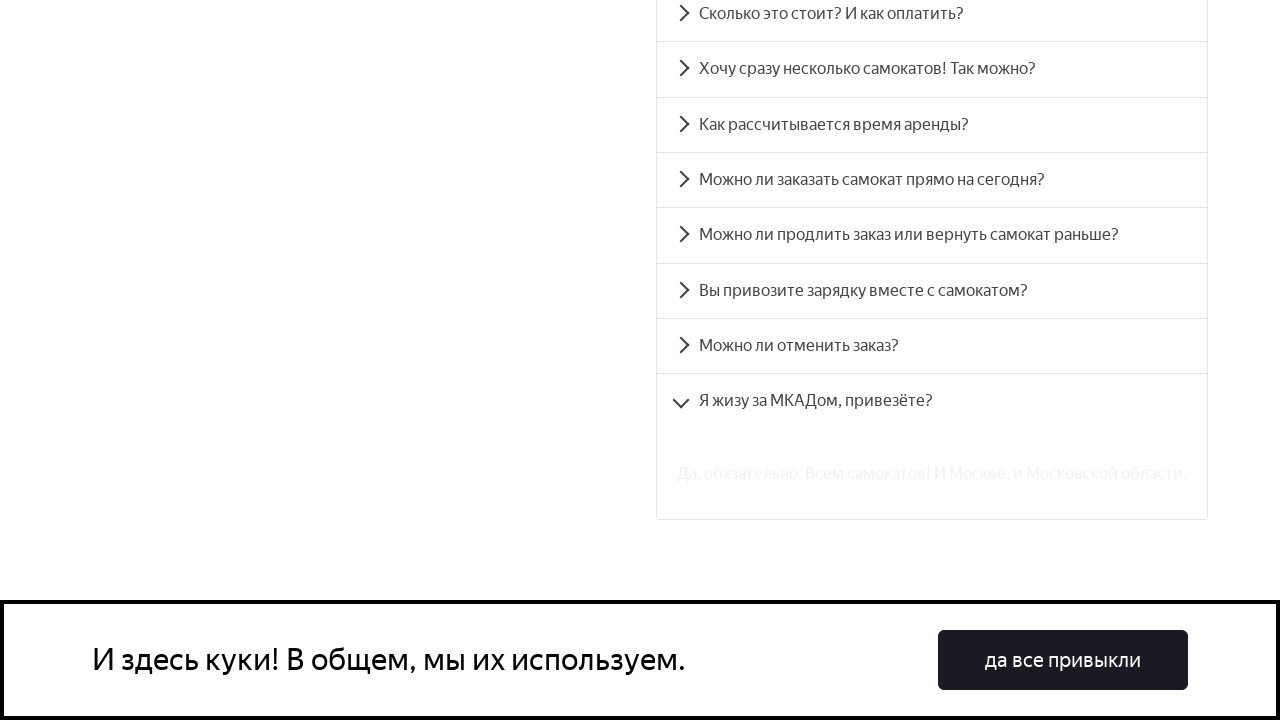

FAQ answer panel 8 became visible
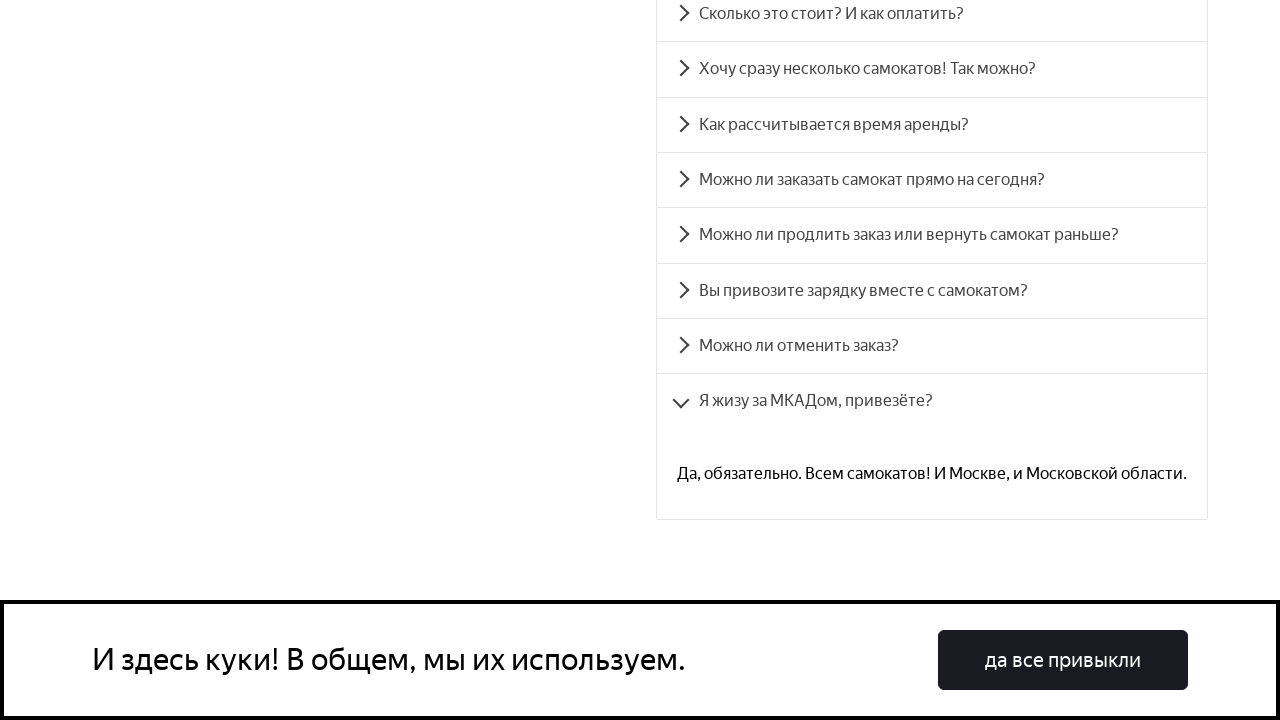

Retrieved answer text for FAQ item 8
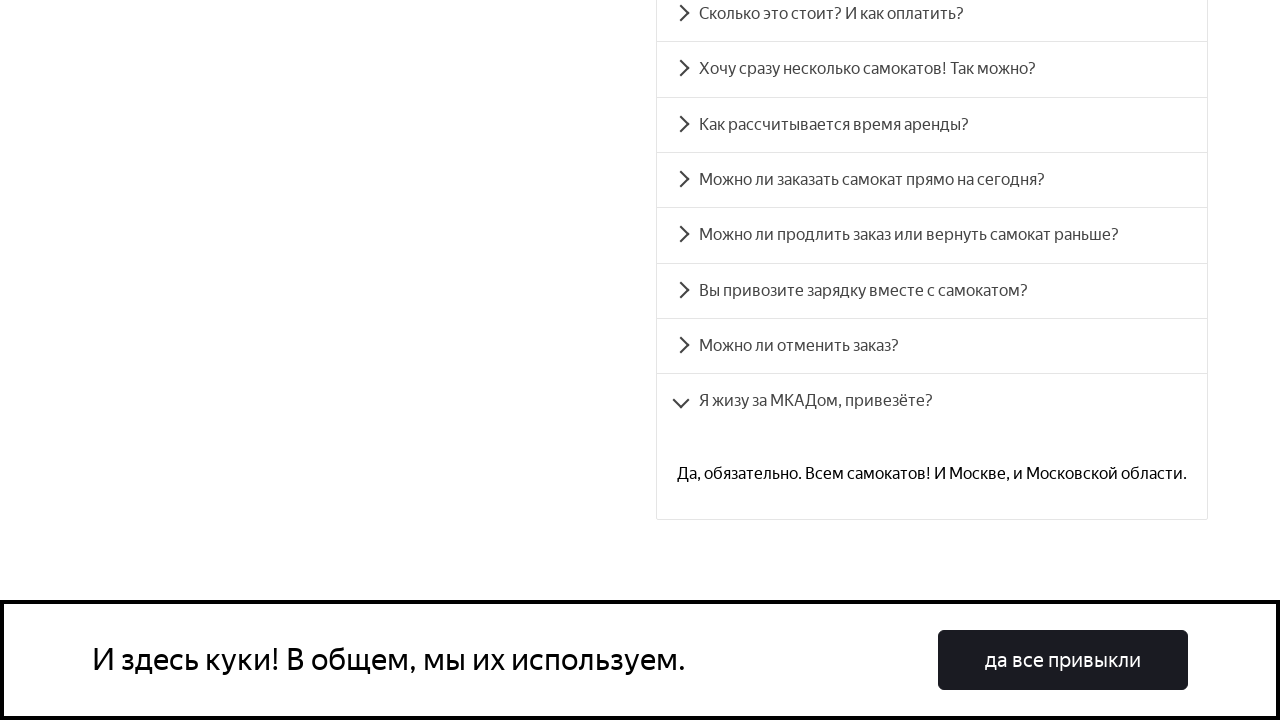

Verified FAQ item 8 answer matches expected text
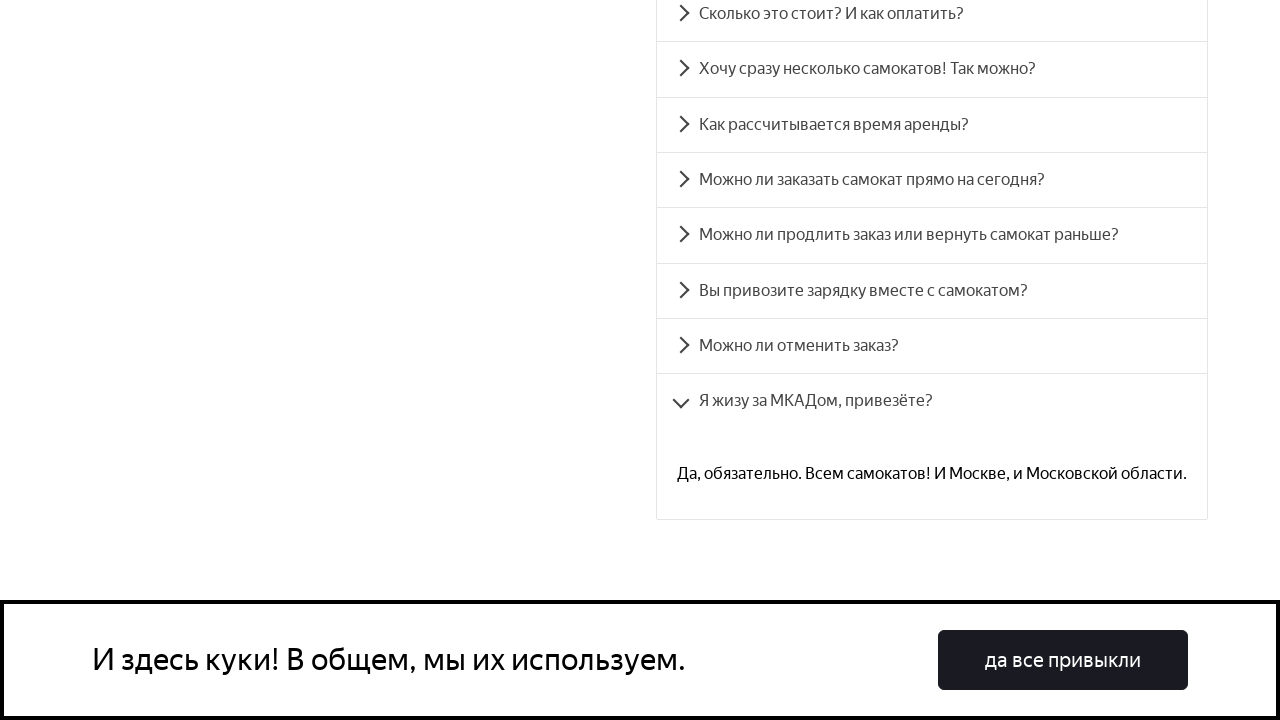

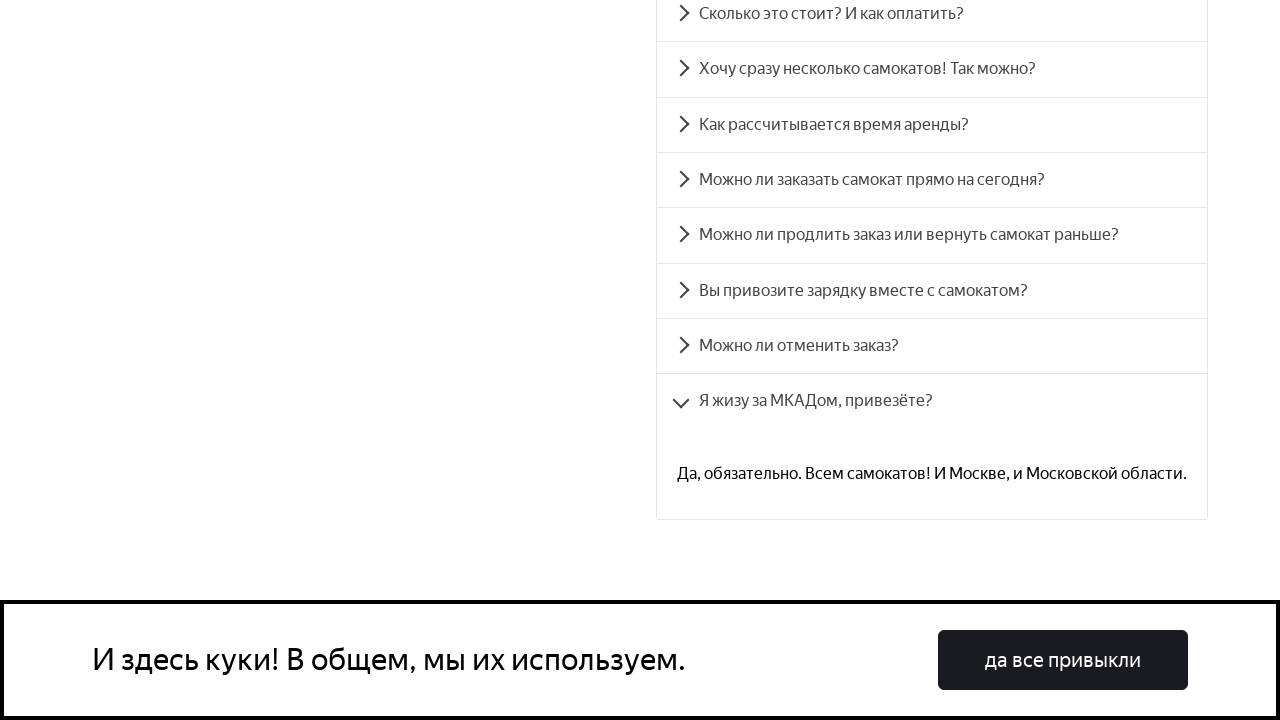